Tests zip code validation by entering a 4-digit zip code and verifying the error message

Starting URL: https://www.sharelane.com/cgi-bin/register.py

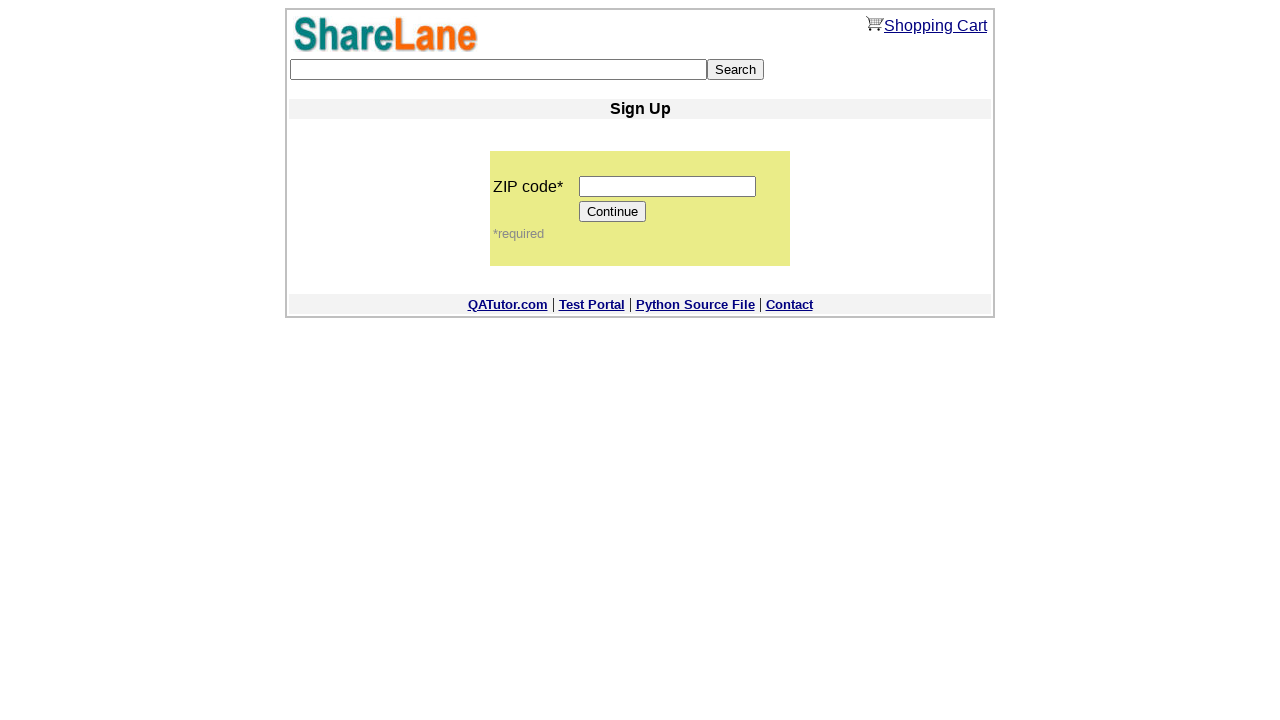

Navigated to ShareLane registration page
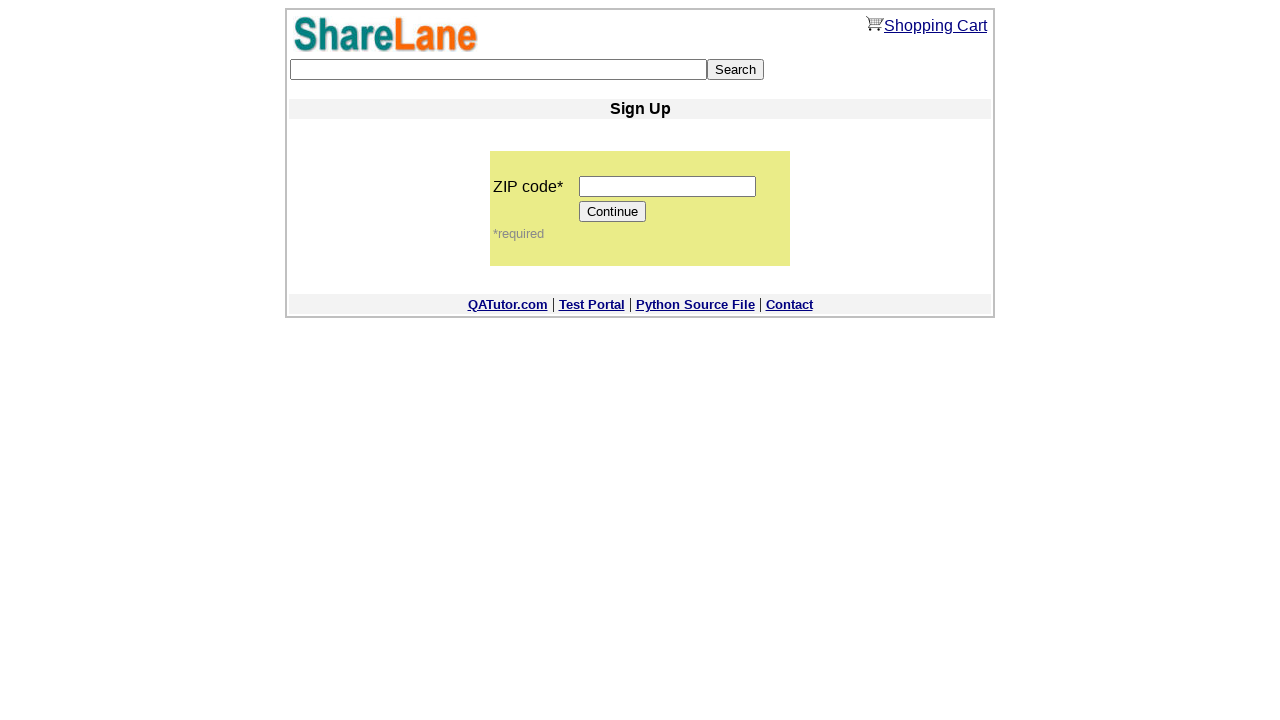

Entered 4-digit zip code '1234' in zip code field on input[name='zip_code']
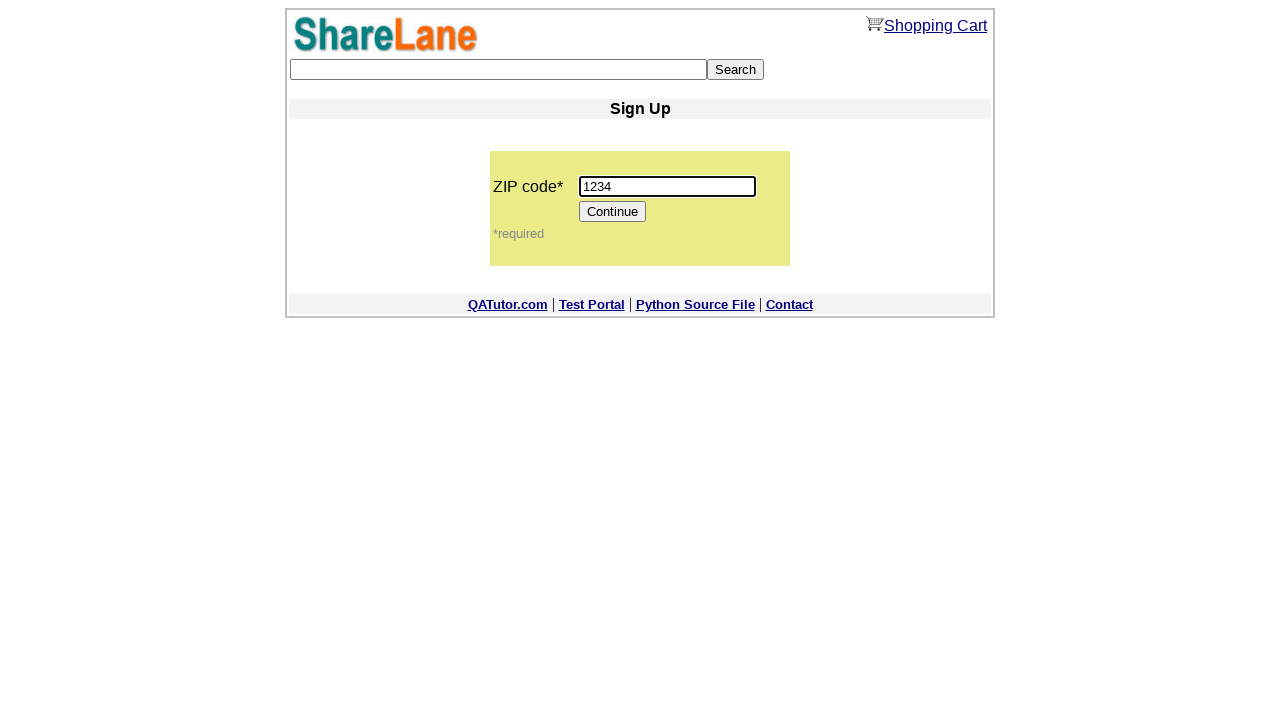

Clicked Continue button to submit form at (613, 212) on input[value='Continue']
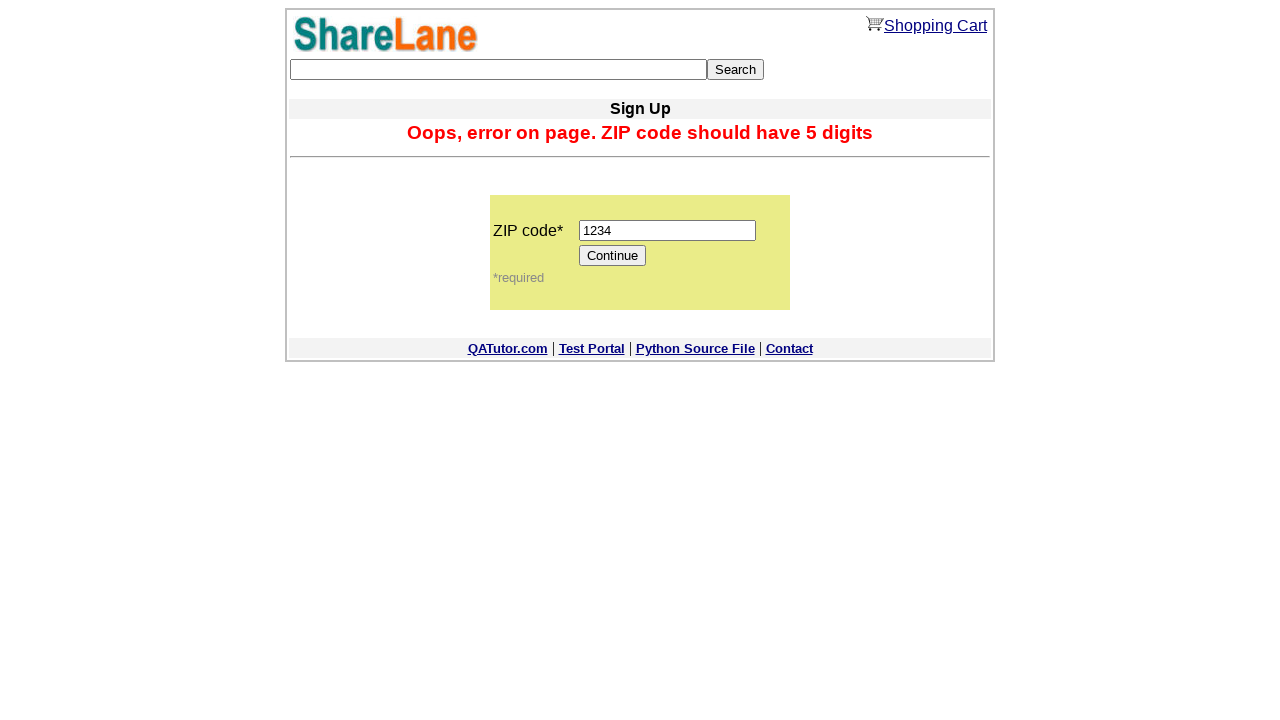

Error message element appeared on page
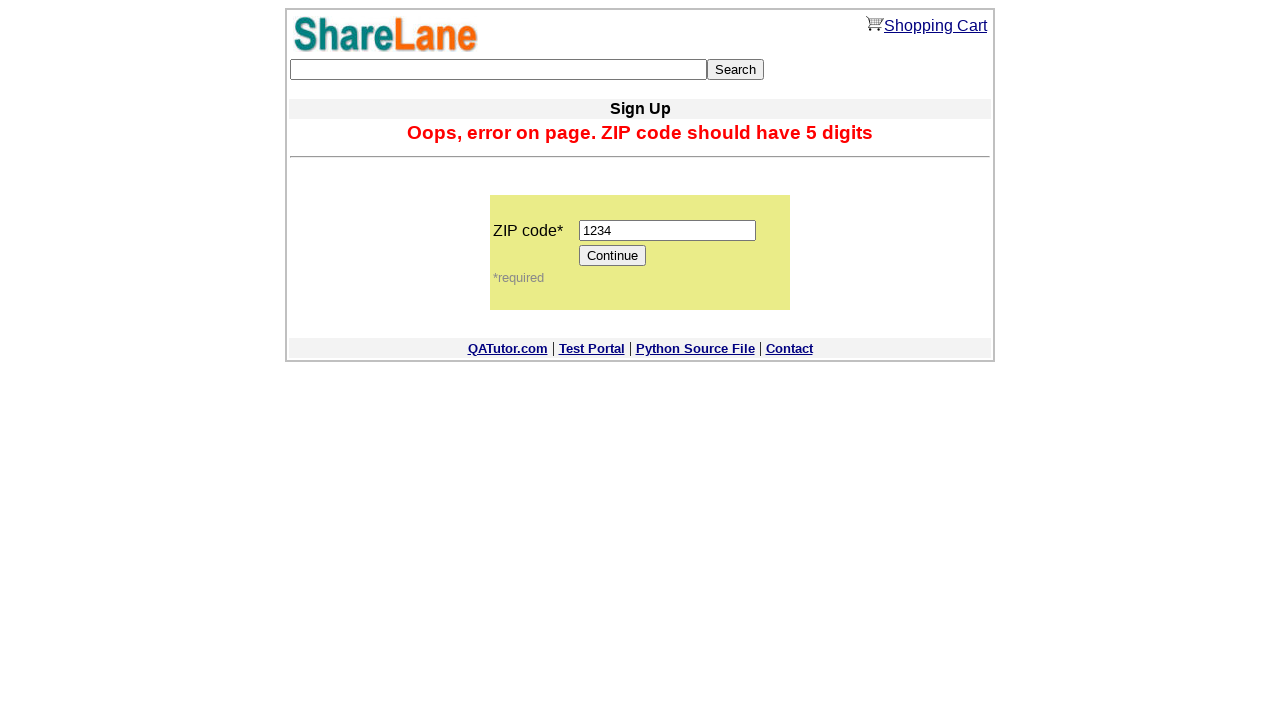

Retrieved error message text: 'Oops, error on page. ZIP code should have 5 digits'
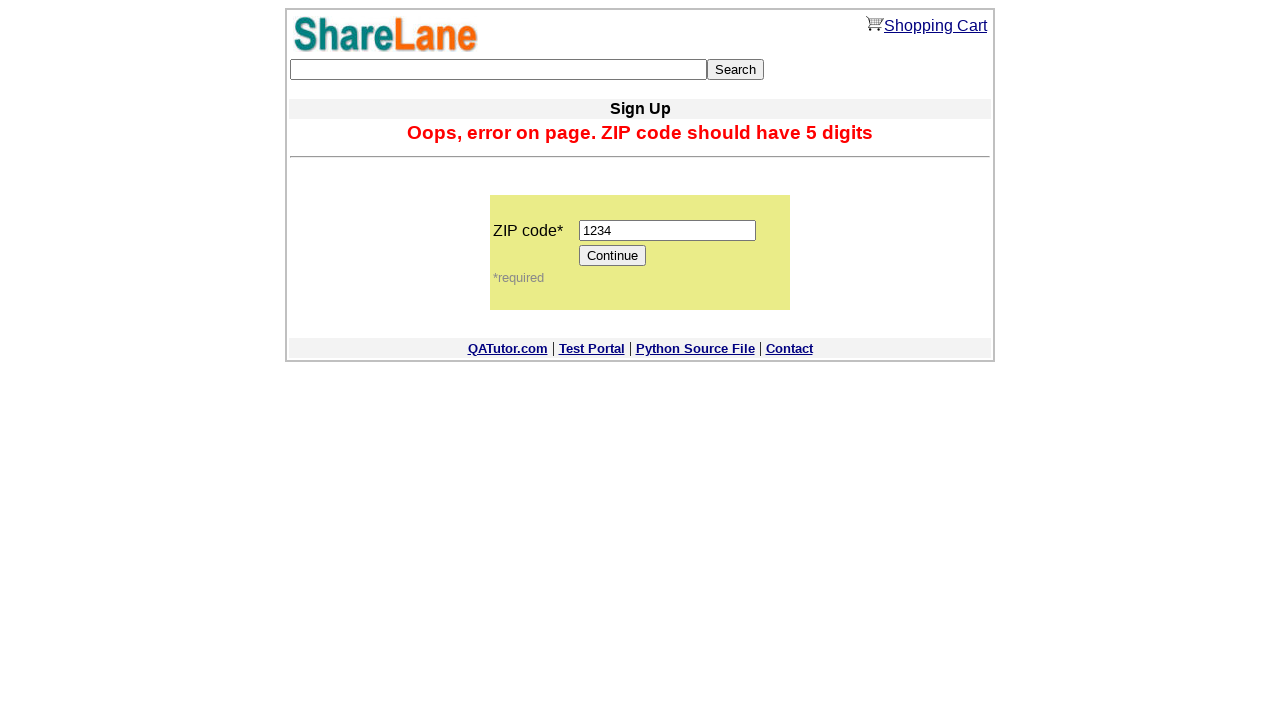

Verified error message matches expected validation message for 4-digit zip code
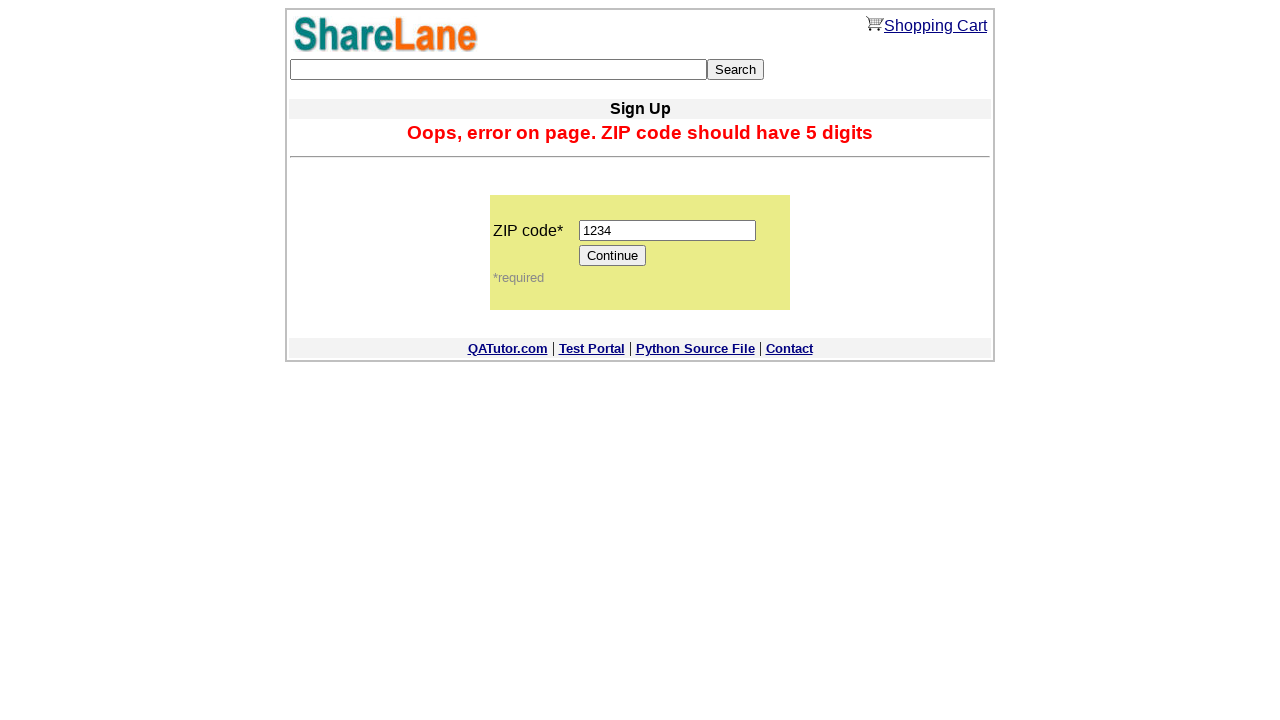

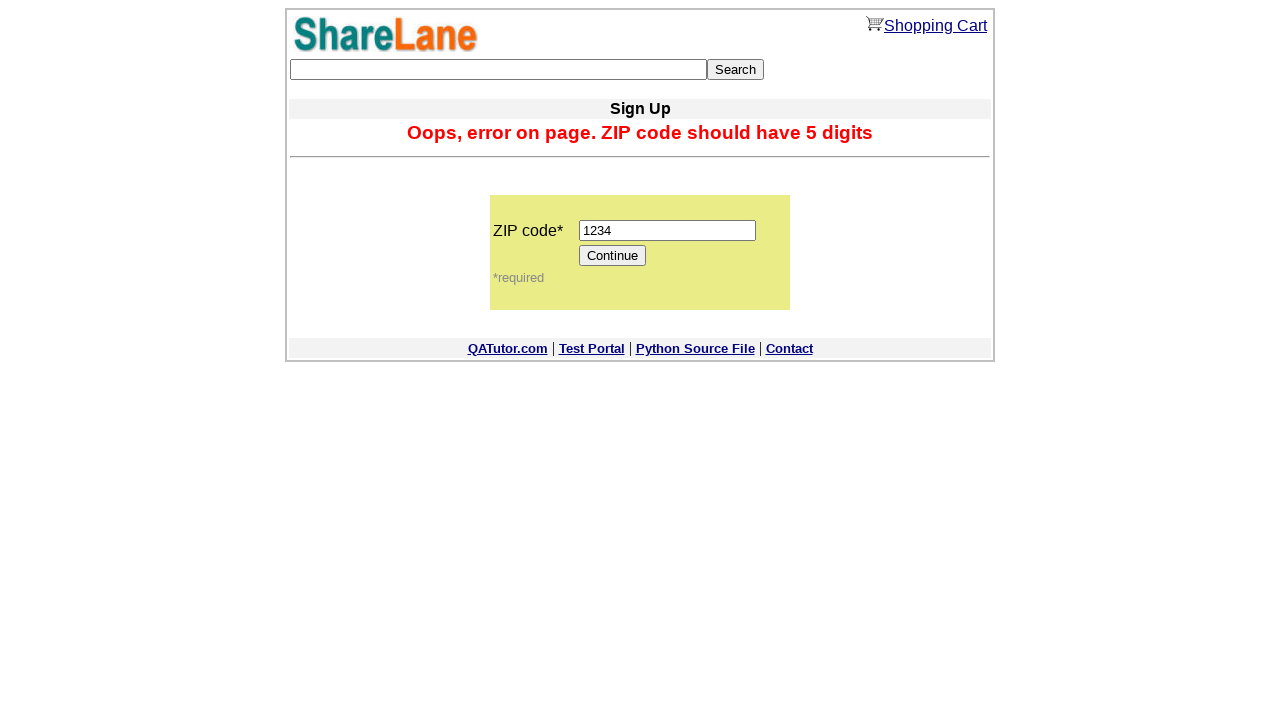